Tests the Texas State Board of Public Accountancy firm lookup by selecting Arizona from the state dropdown, submitting the search, clicking on a firm result, viewing the firm details, and navigating back to the search results.

Starting URL: https://www.tsbpa.texas.gov/php/fpl/frmlookup.php

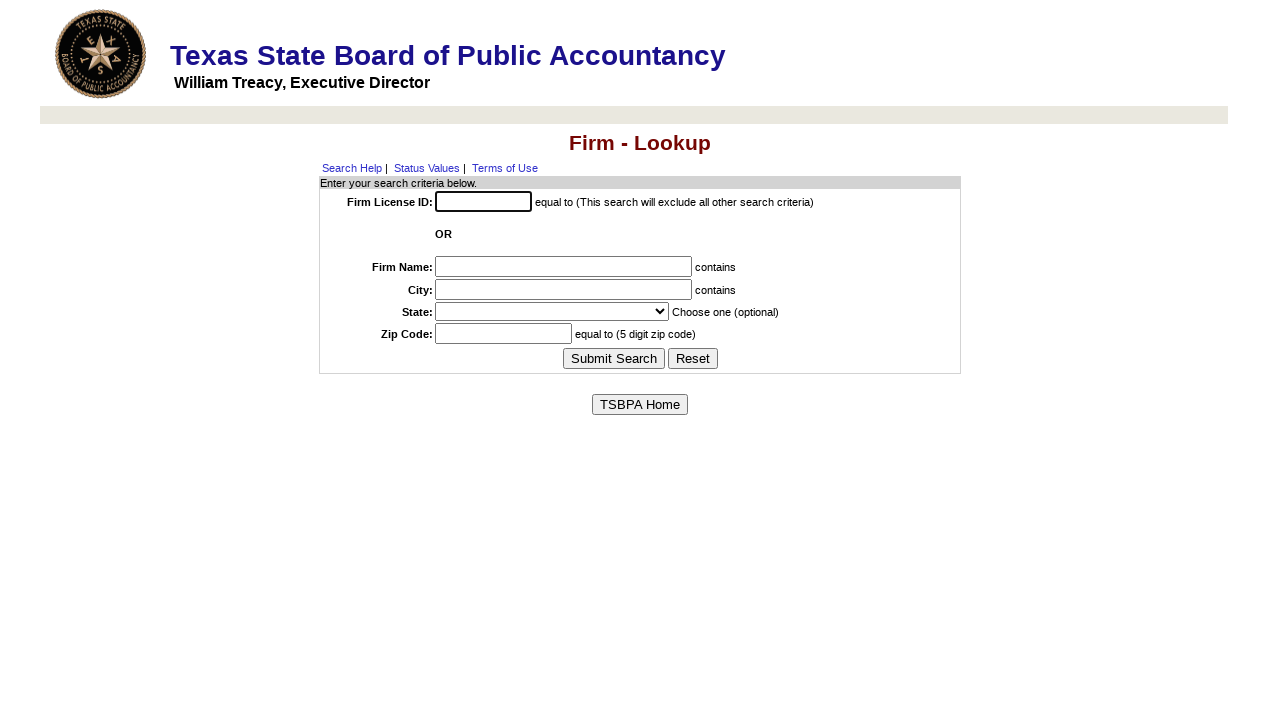

Selected 'Arizona' from the state dropdown on #frmstate
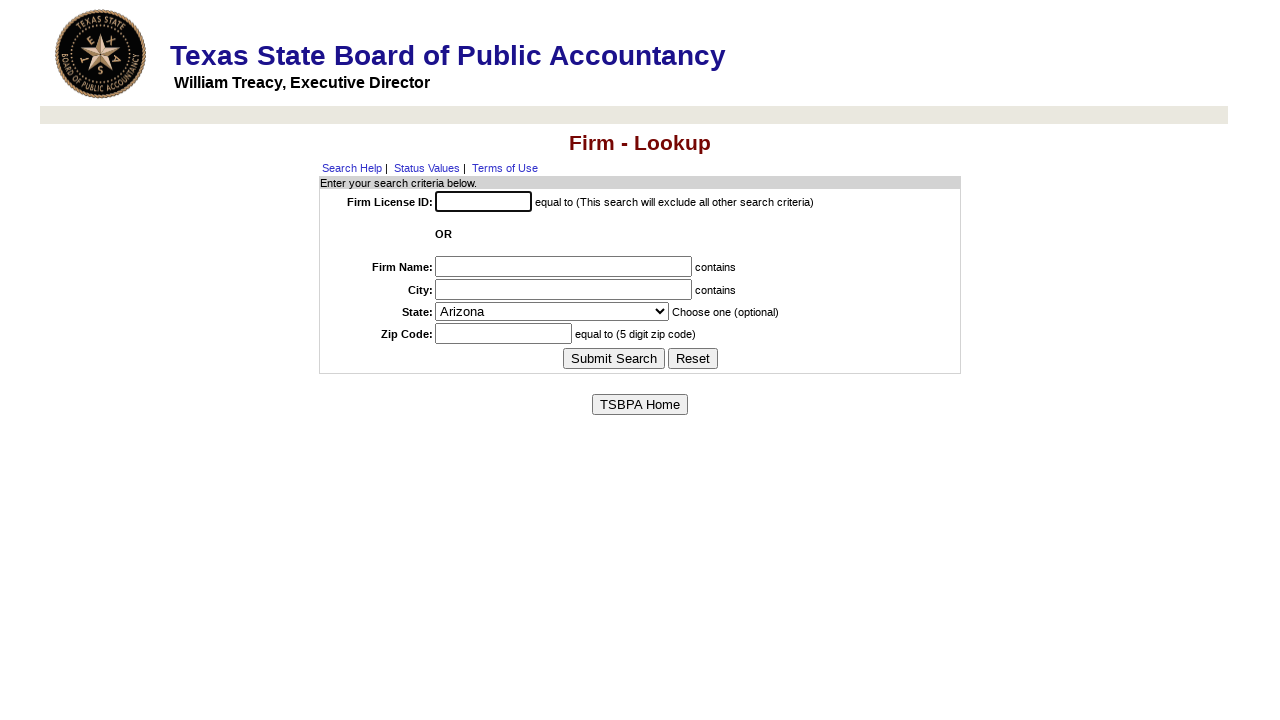

Clicked submit button to search for Arizona firms at (614, 358) on input[name='submit']
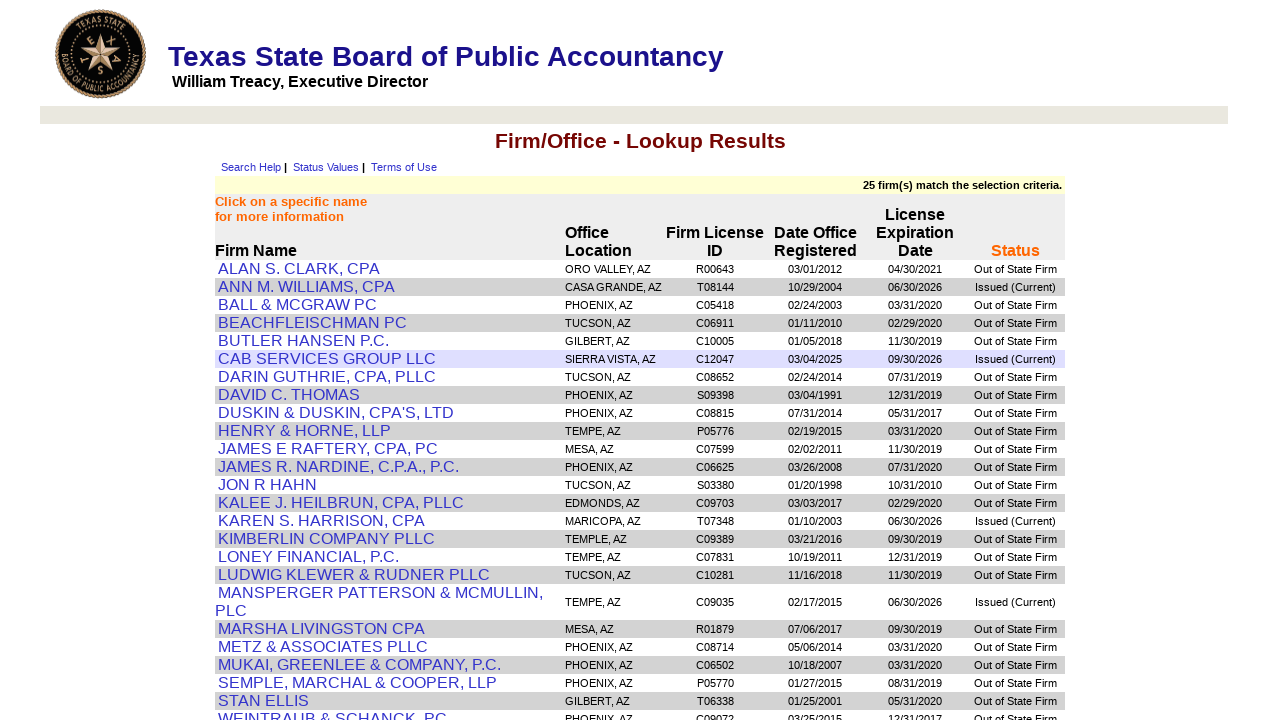

Search results table loaded
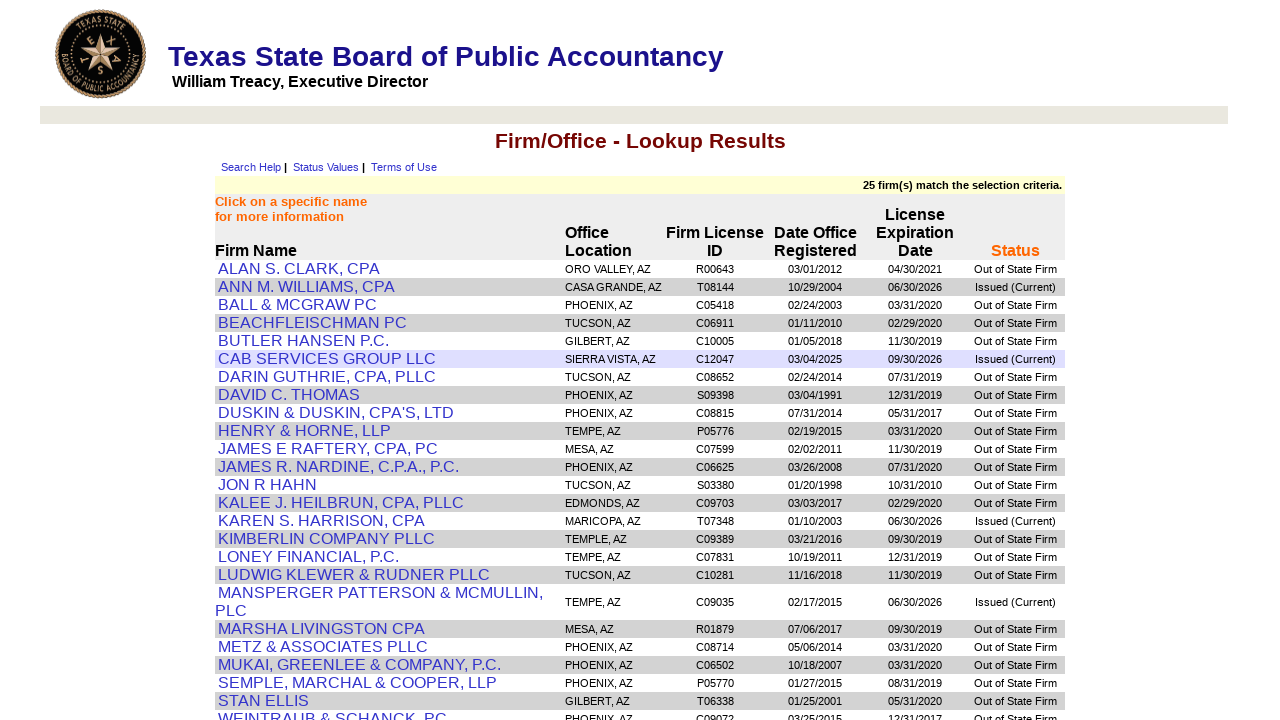

Clicked on the first firm result in the search results at (640, 269) on xpath=//table[@id='results']/tbody/tr[1]
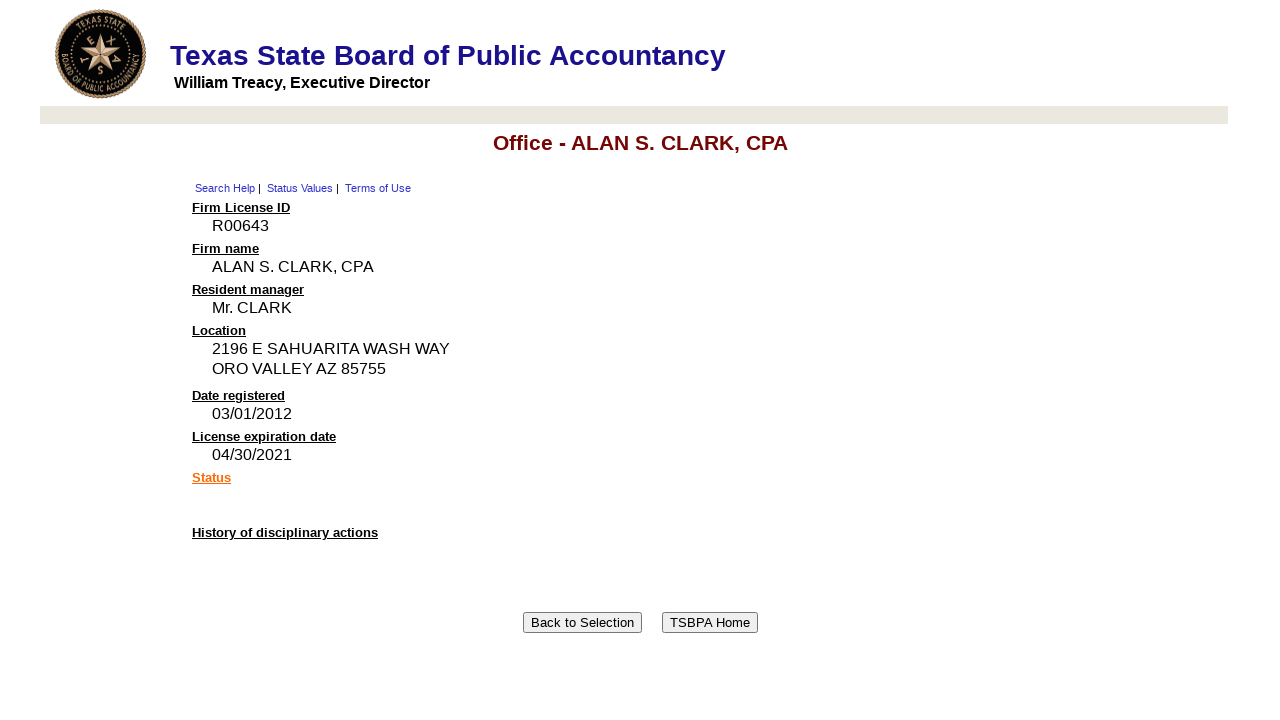

Firm details page loaded and displayed
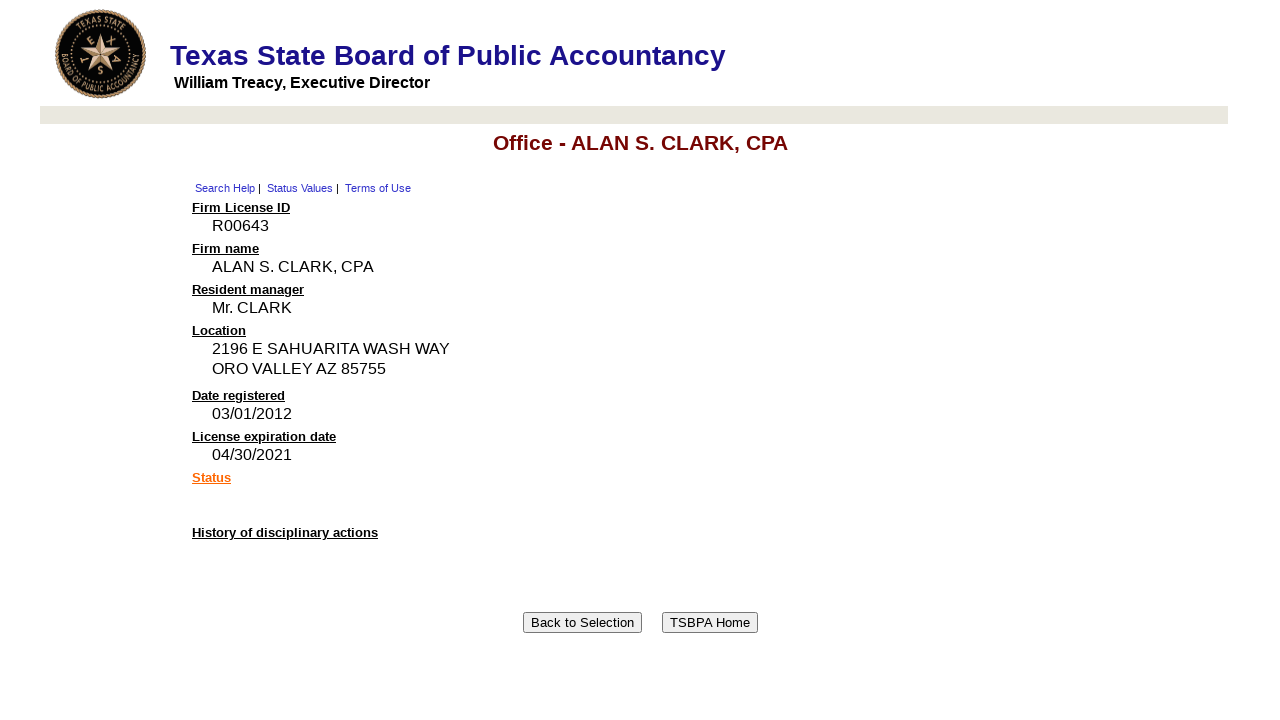

Clicked button to navigate back to search form at (582, 622) on input[name='bsubmit']
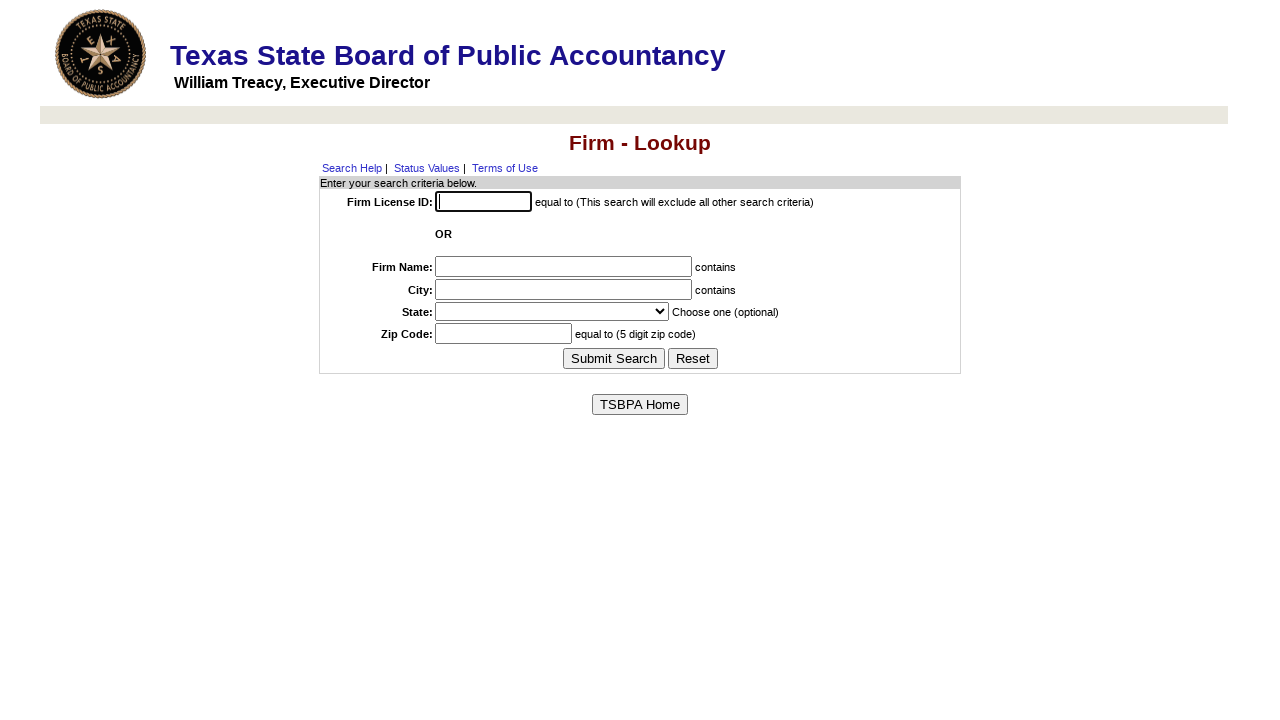

Returned to the firm lookup form
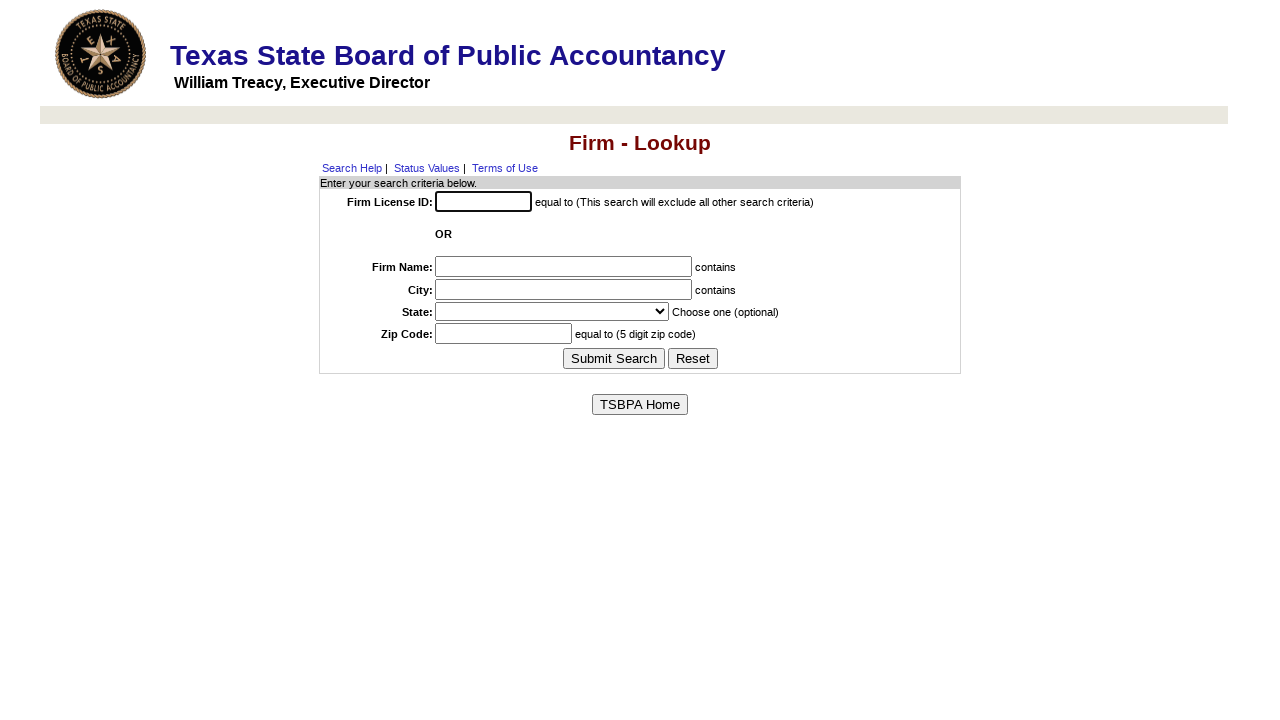

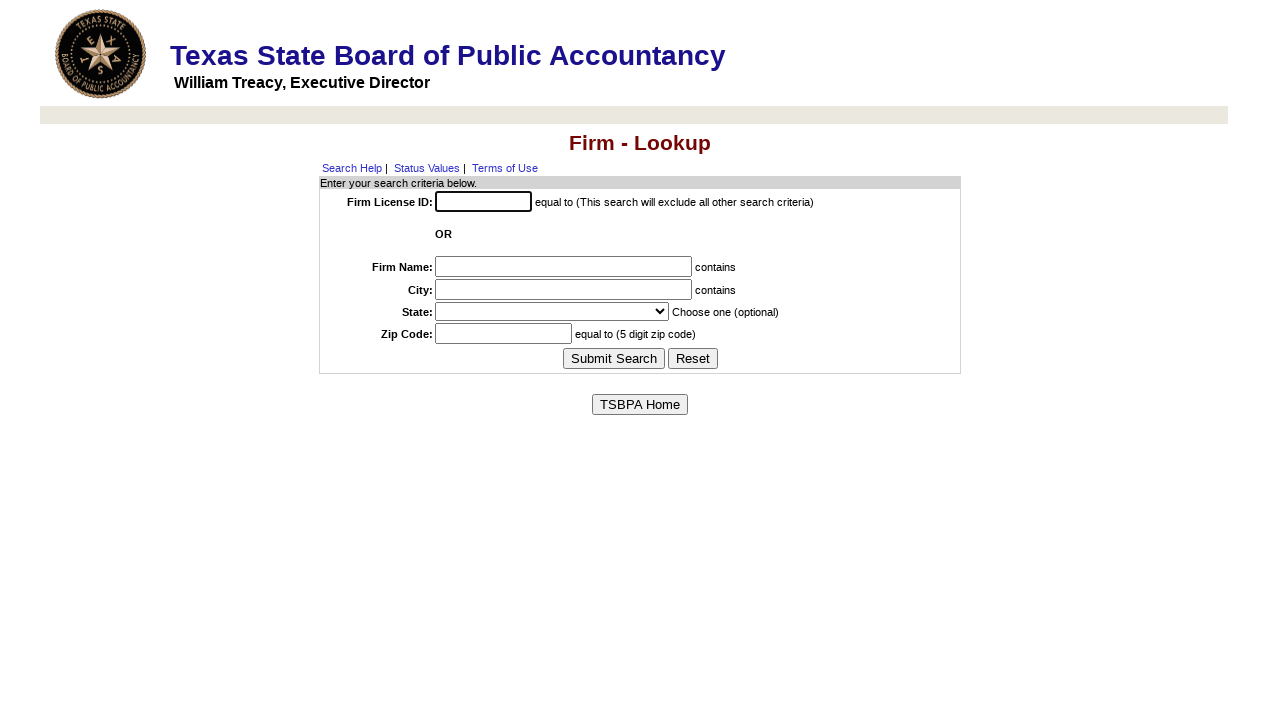